Tests accepting a JavaScript alert by clicking a button that triggers an alert, verifying the alert text, accepting it, and verifying the result message.

Starting URL: https://testcenter.techproeducation.com/index.php?page=javascript-alerts

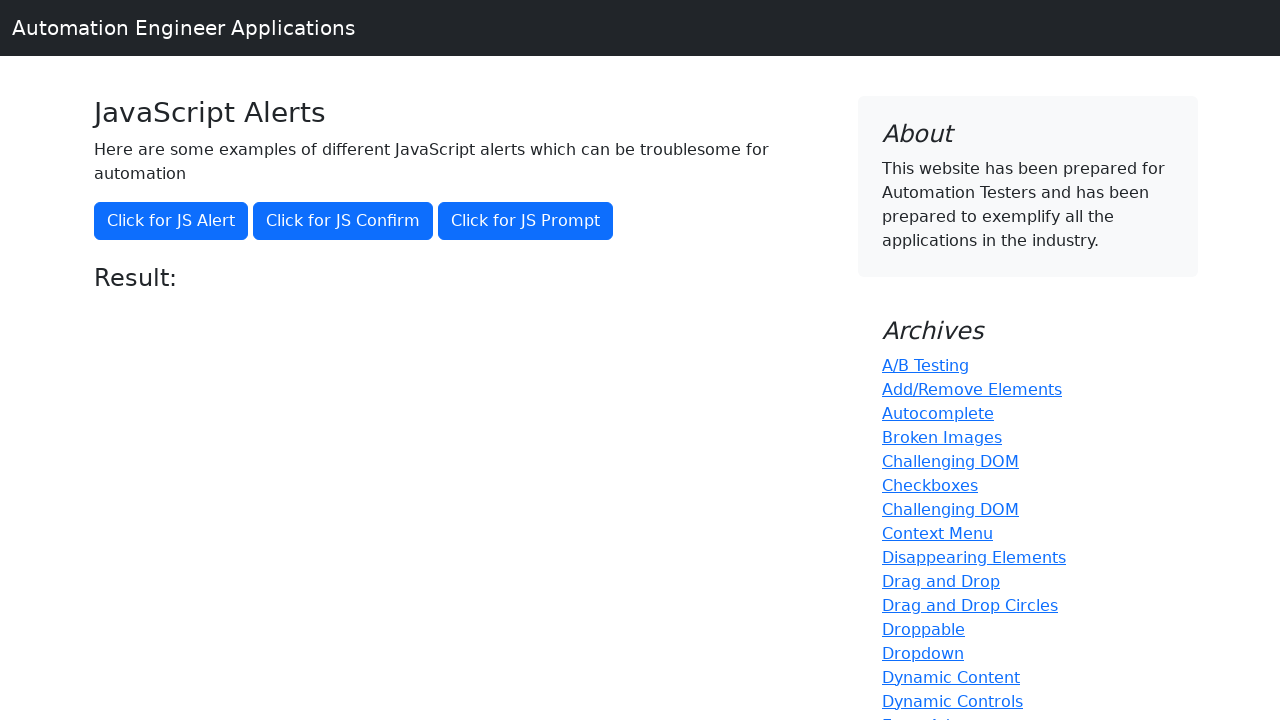

Clicked button to trigger JavaScript alert at (171, 221) on button[onclick='jsAlert()']
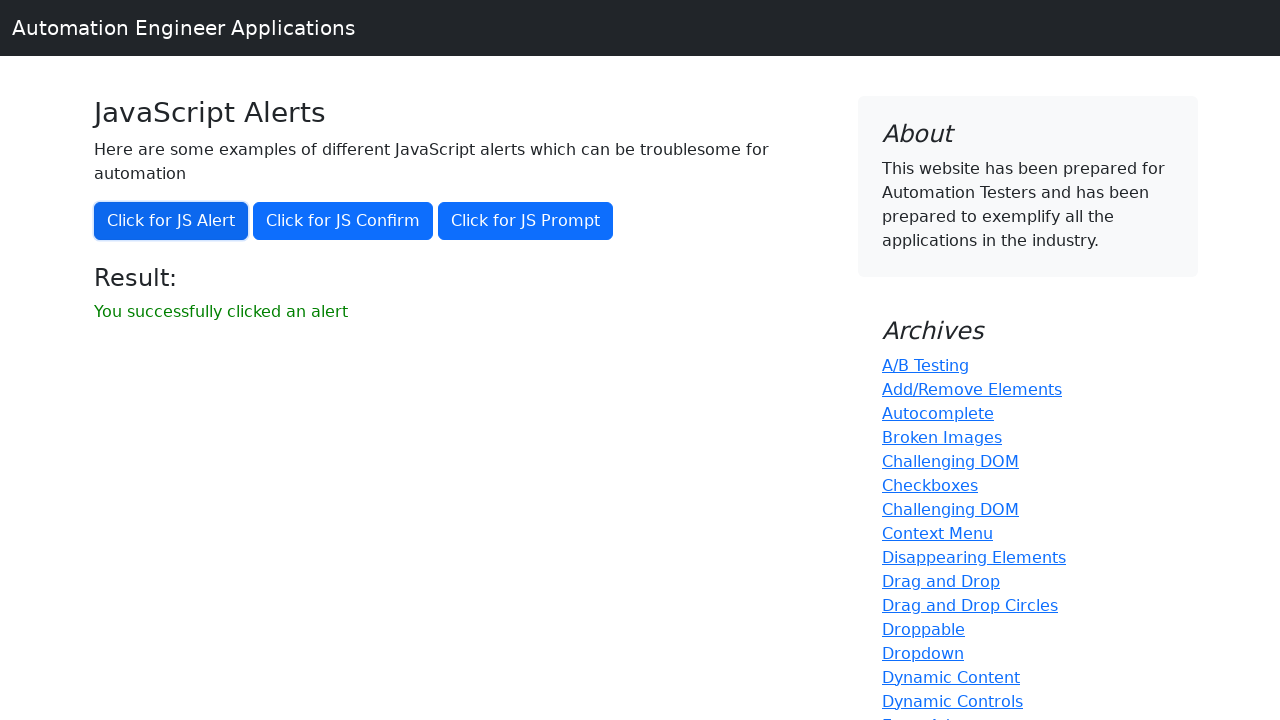

Set up dialog handler to accept alert with message 'I am a JS Alert'
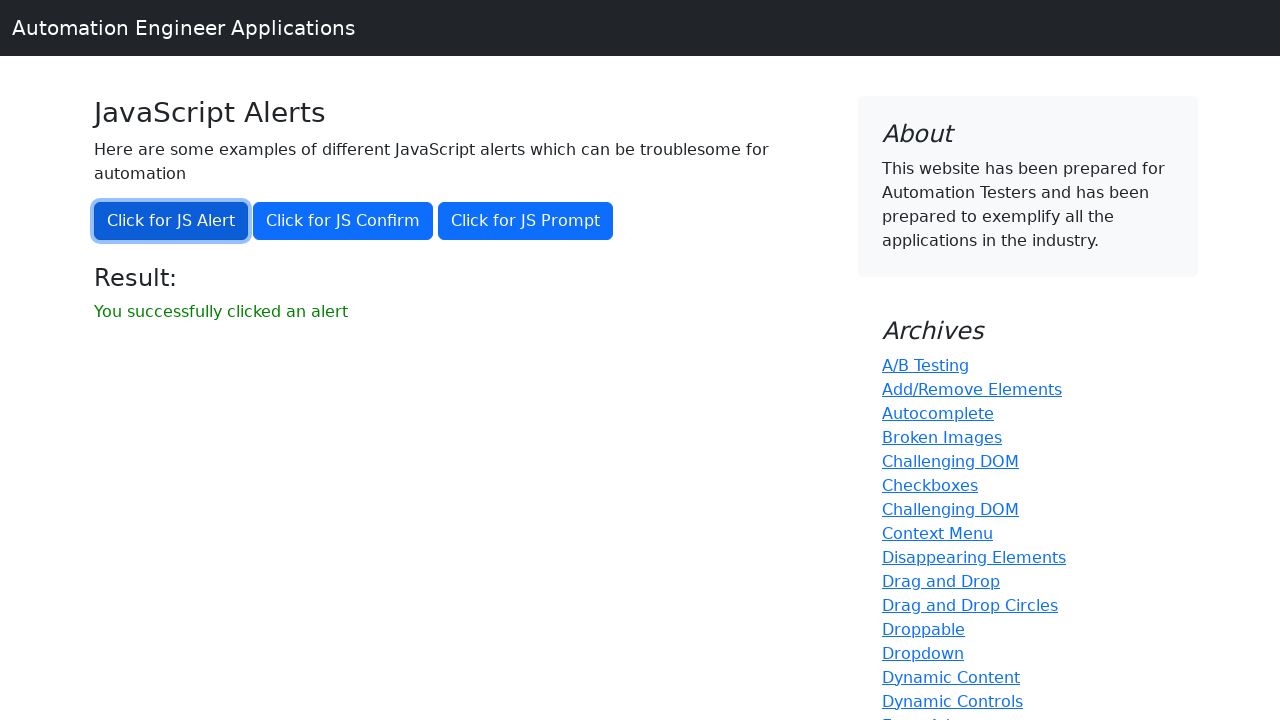

Waited for result message element to appear
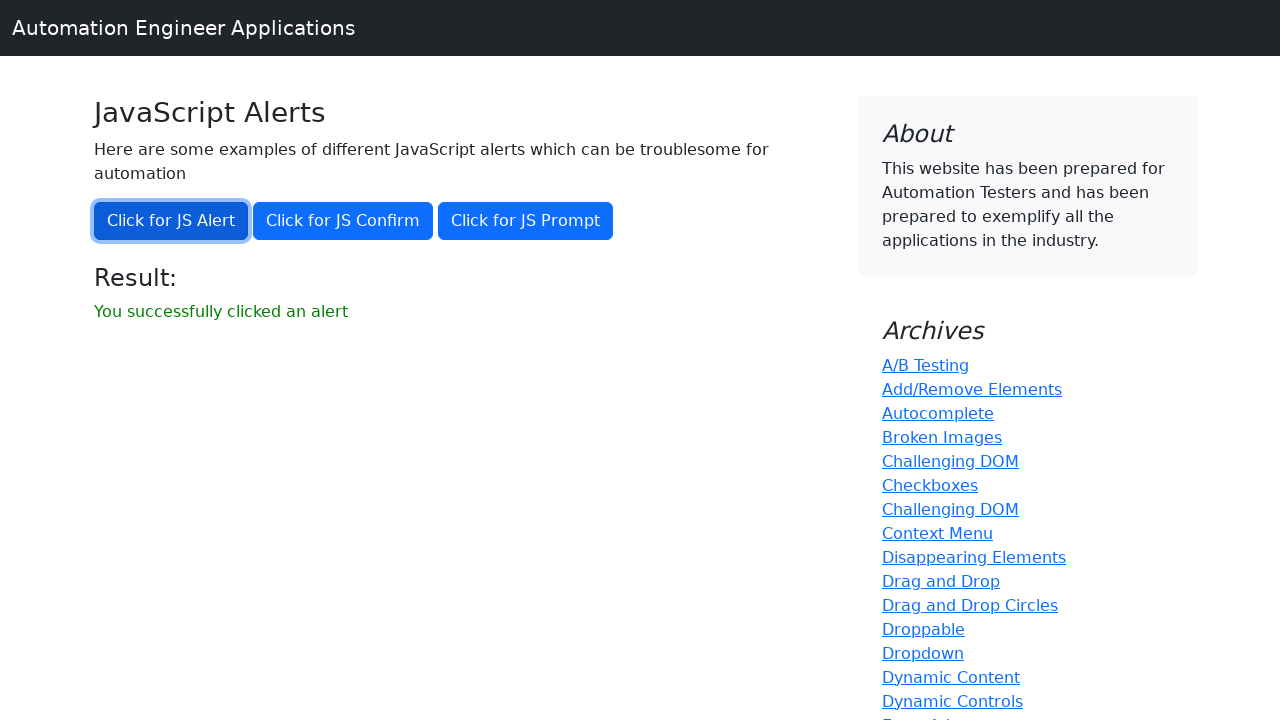

Retrieved result message text
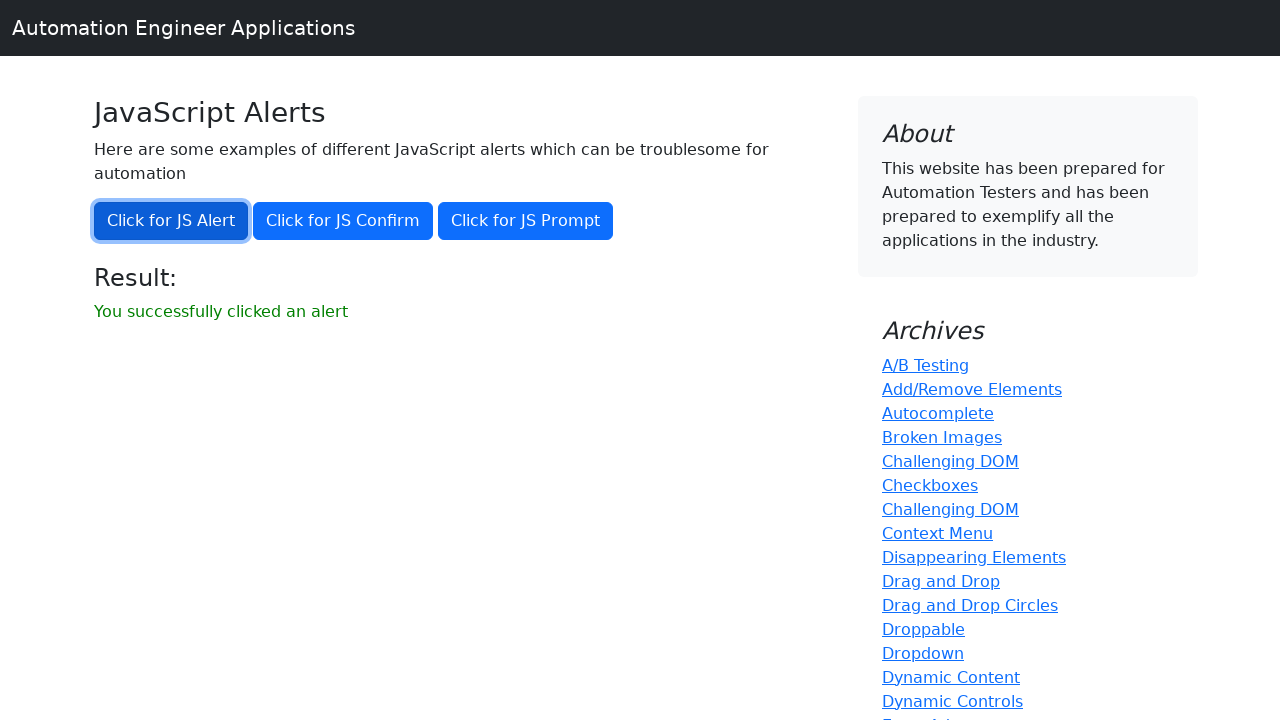

Verified result message is 'You successfully clicked an alert'
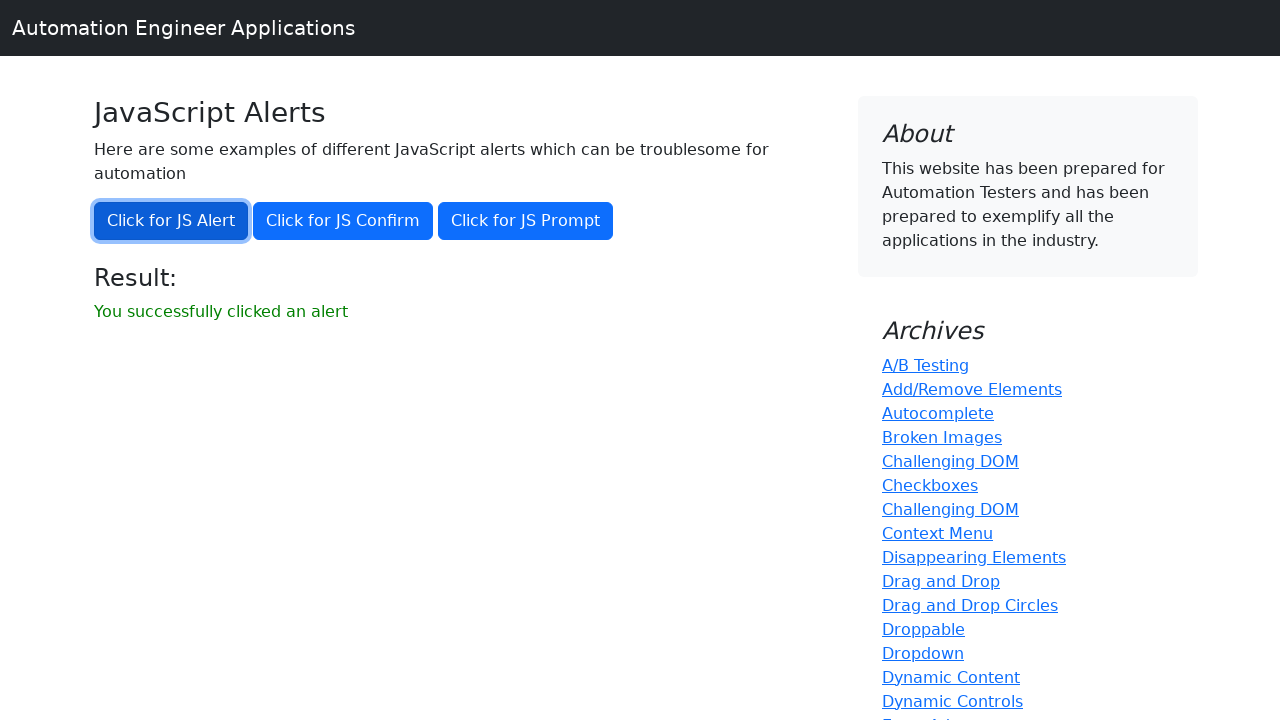

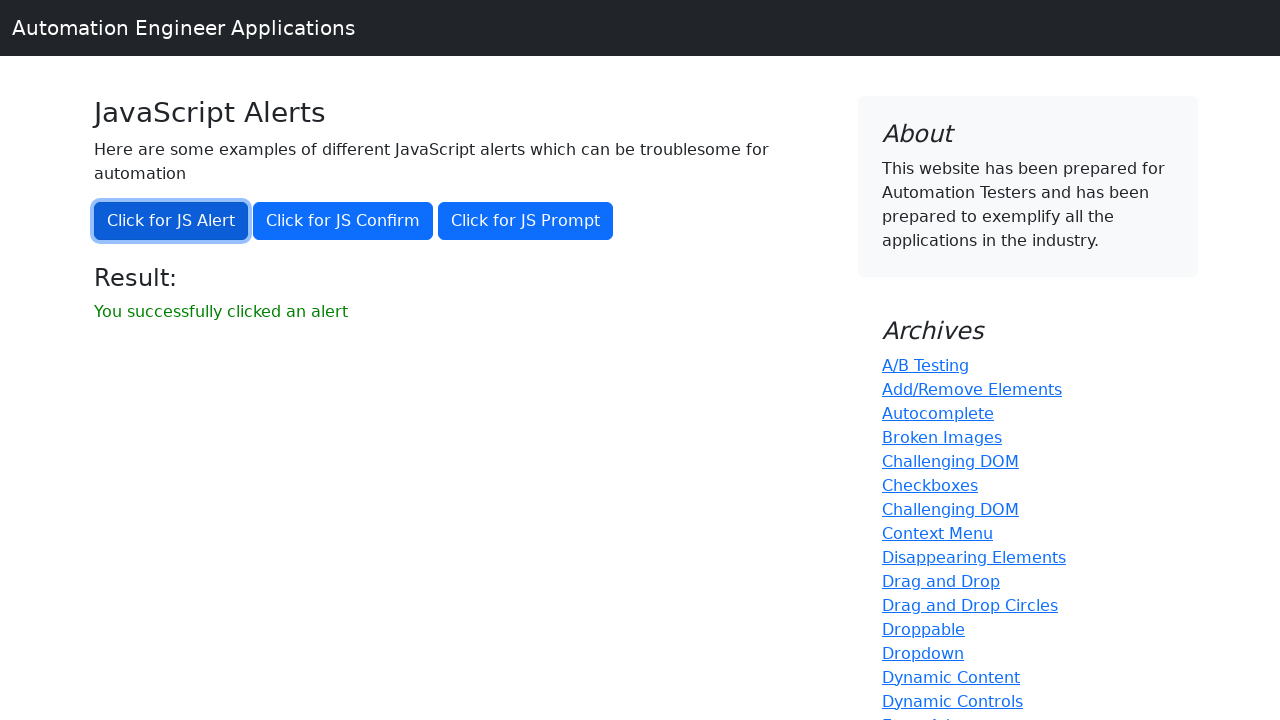